Tests browser window and tab management by opening a new tab and switching between the original window and the new tab.

Starting URL: https://www.selenium.dev/selenium/web/web-form.html

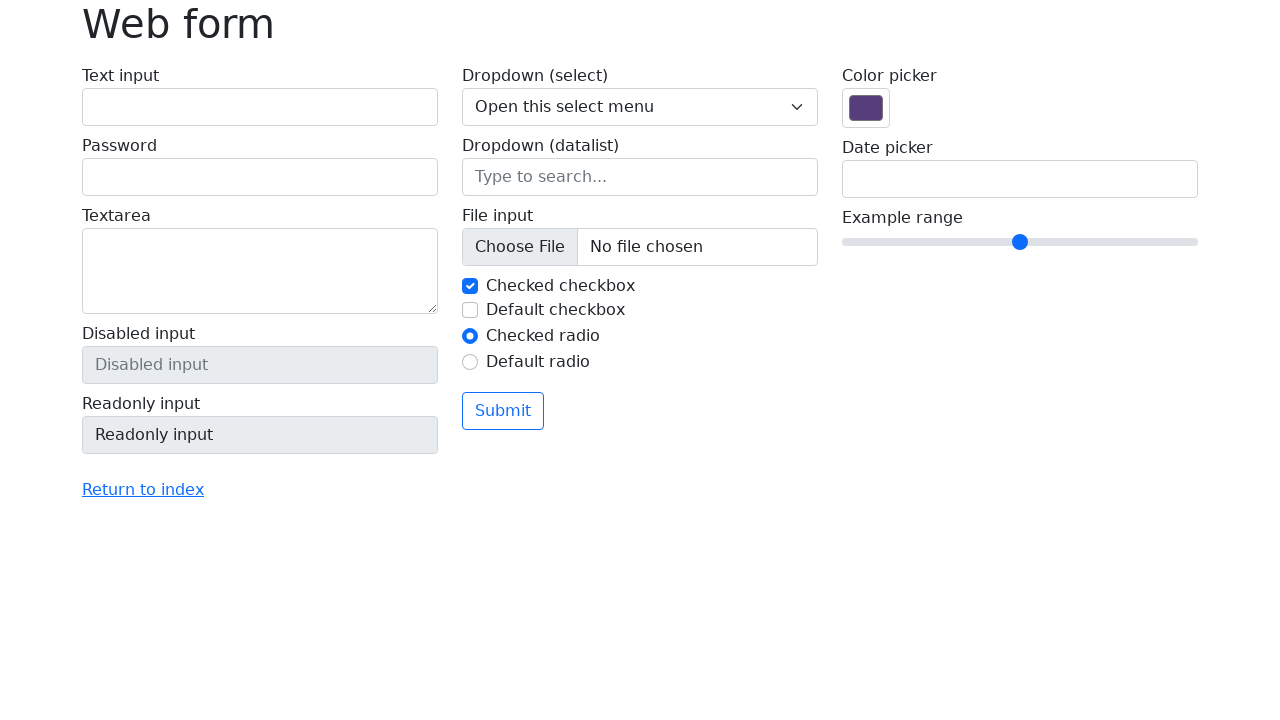

Stored reference to original page/tab
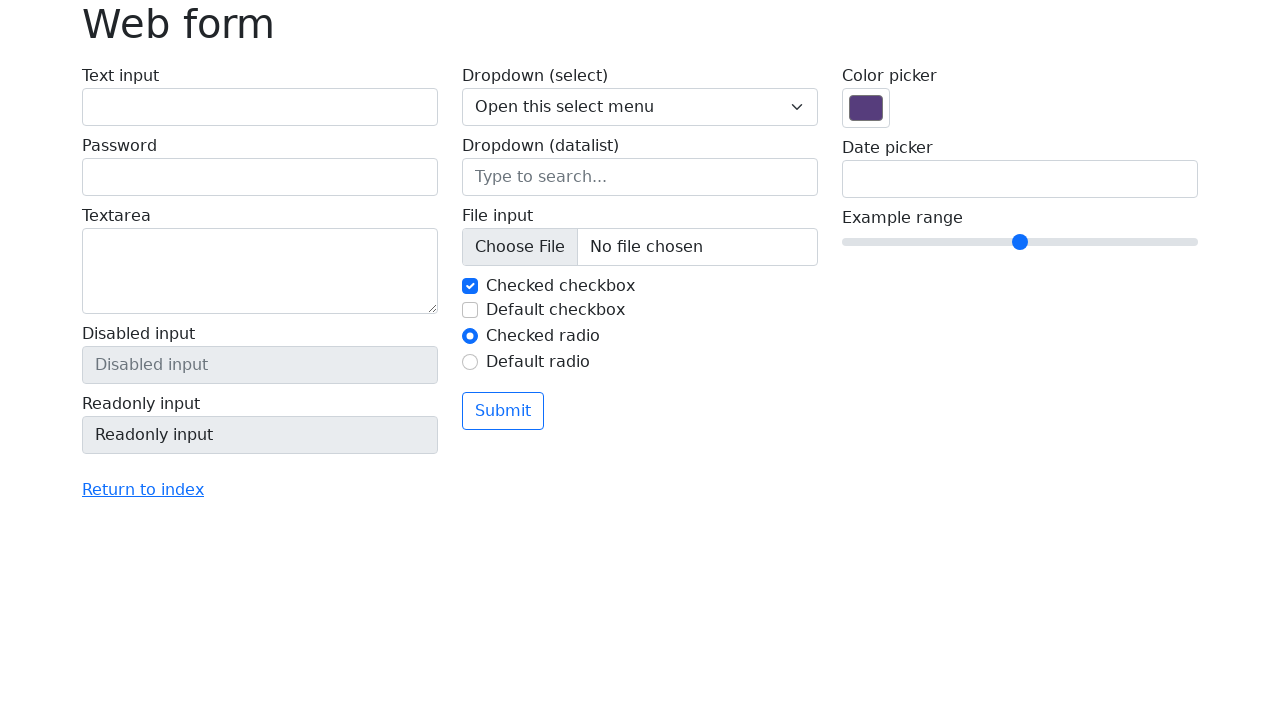

Opened a new tab
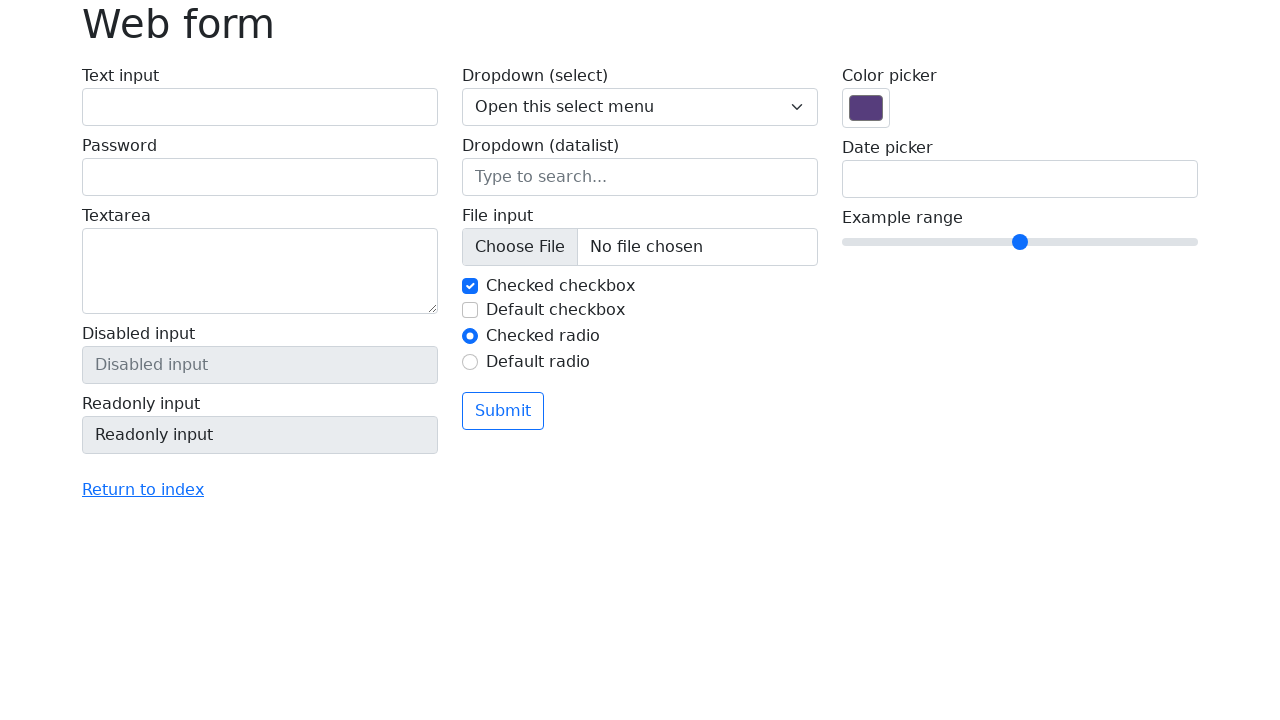

Navigated new tab to about:blank
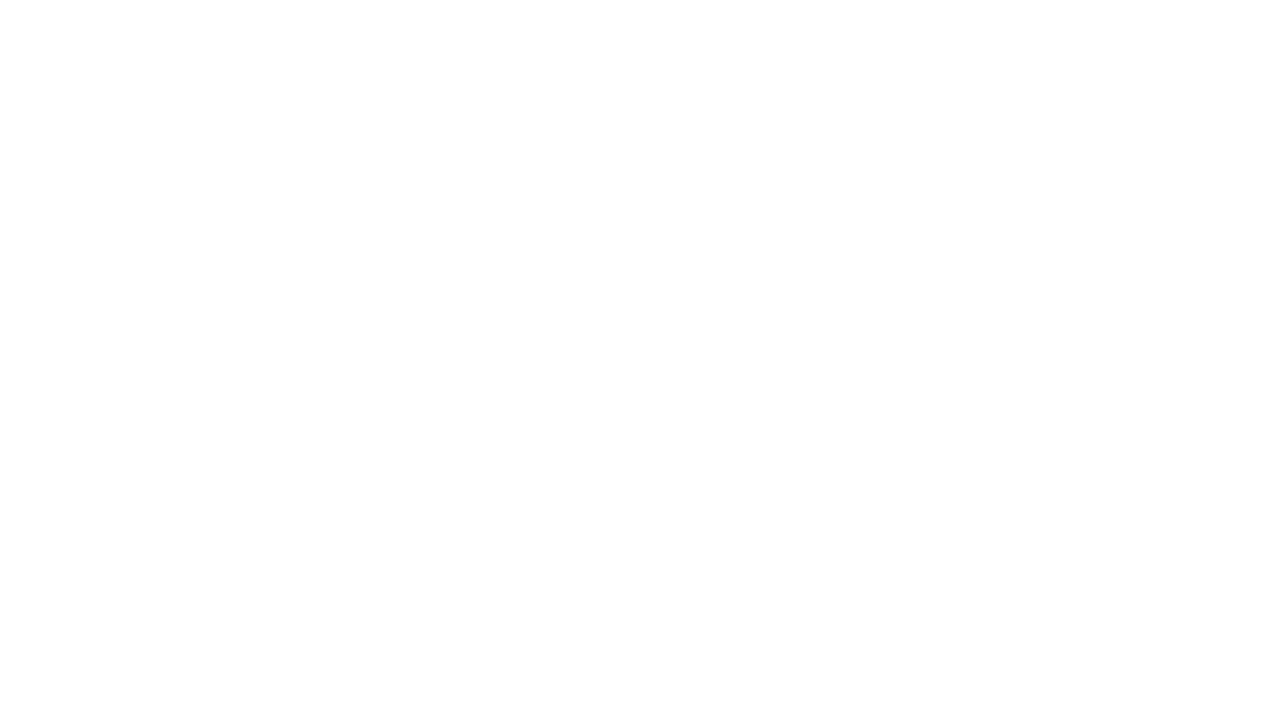

Switched back to original tab by bringing it to front
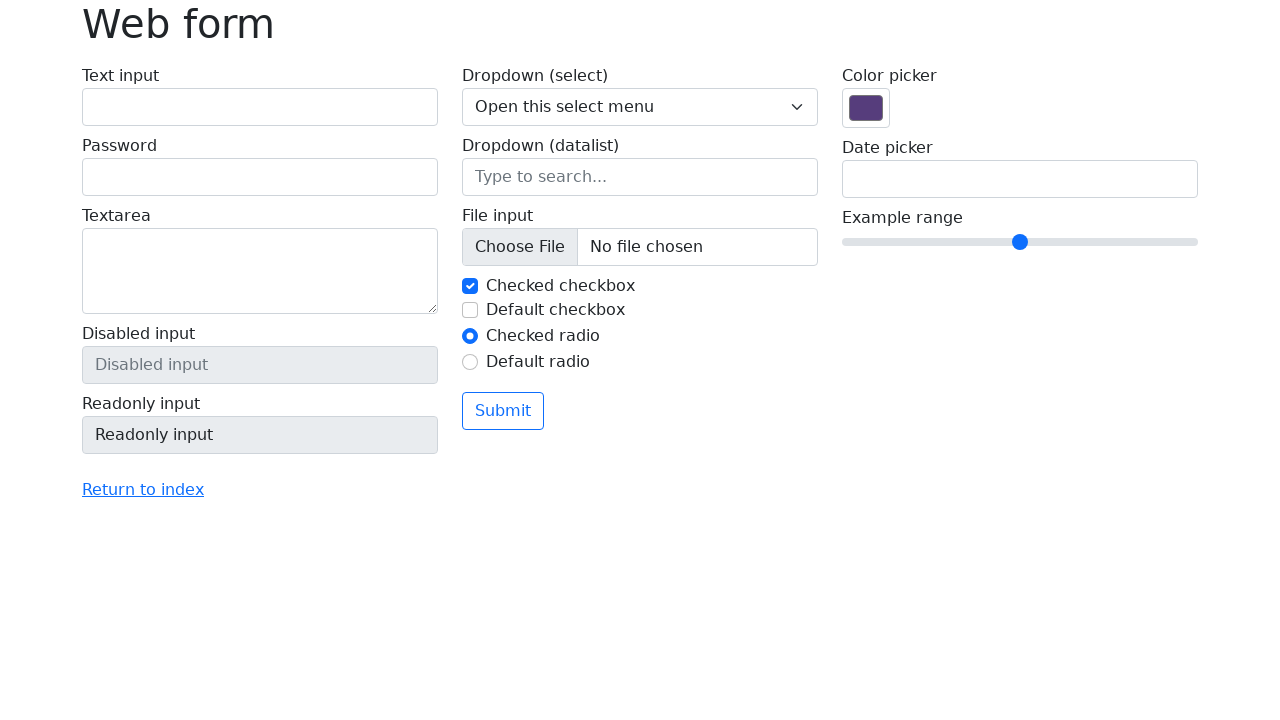

Switched to new tab by bringing it to front
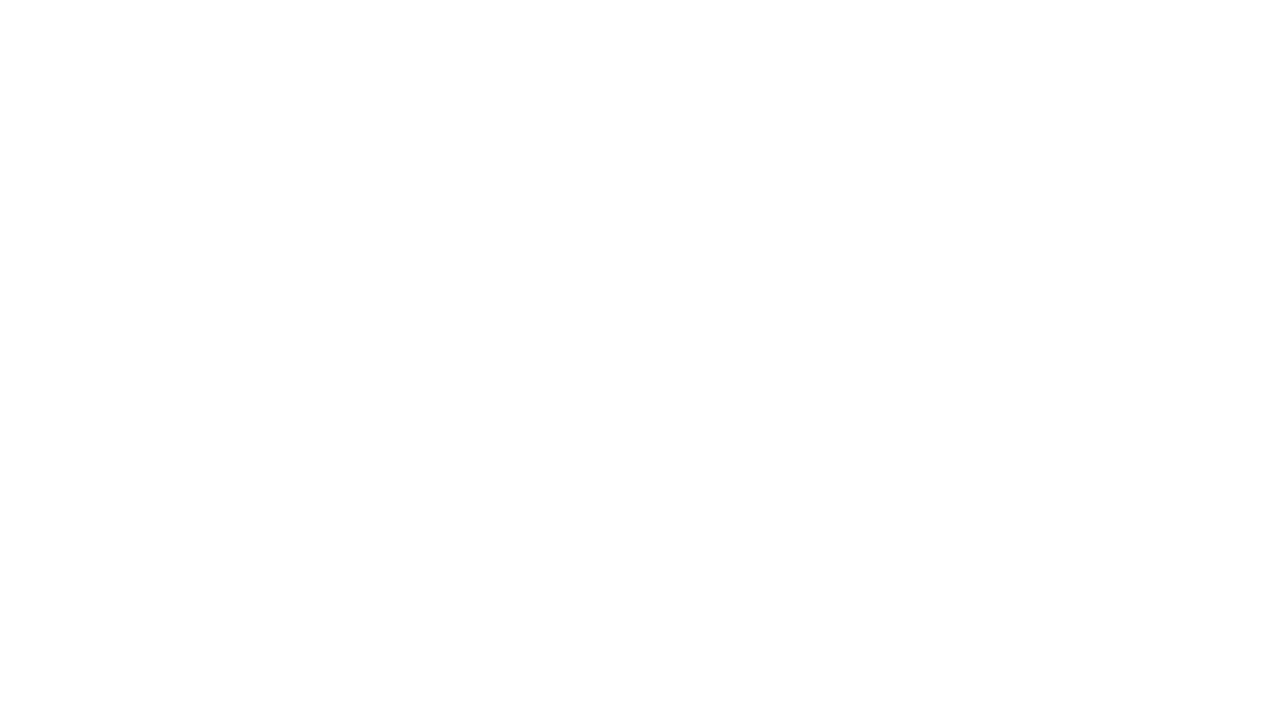

Closed the new tab
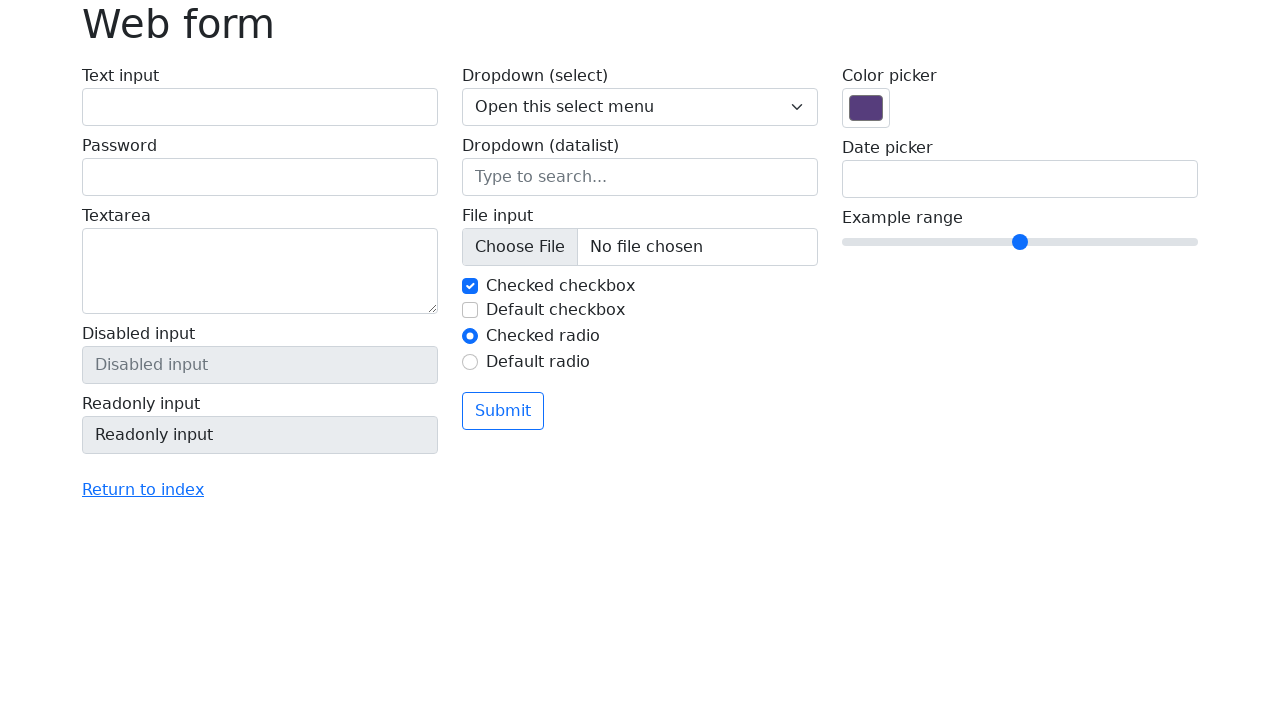

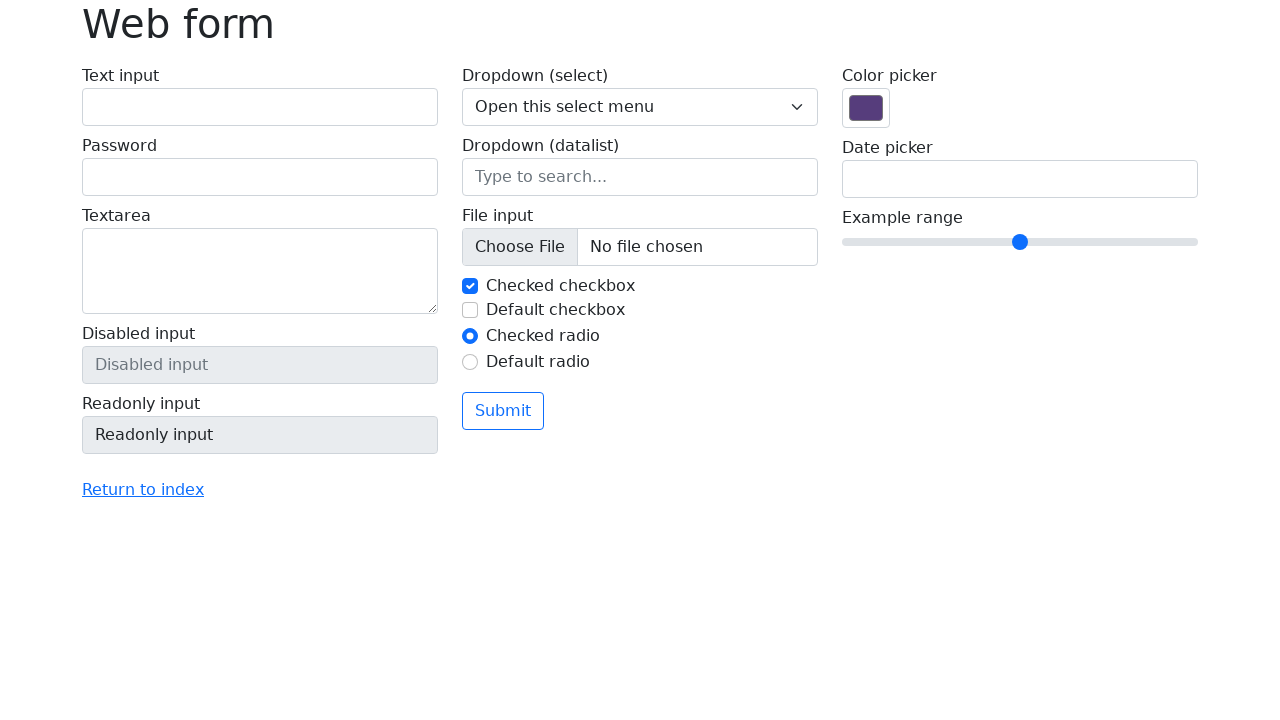